Tests click and hold mouse action on a circle element, holding for a few seconds before releasing

Starting URL: https://demoapps.qspiders.com/ui/clickHold?sublist=0

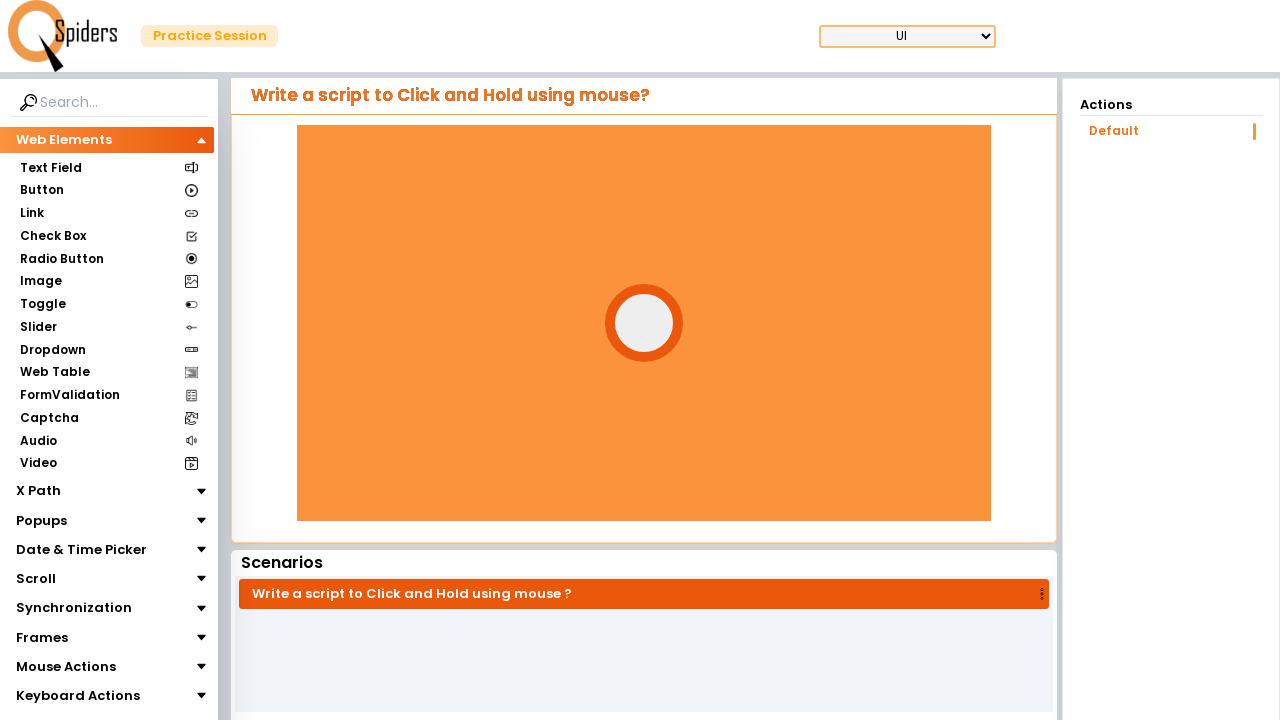

Located the circle element
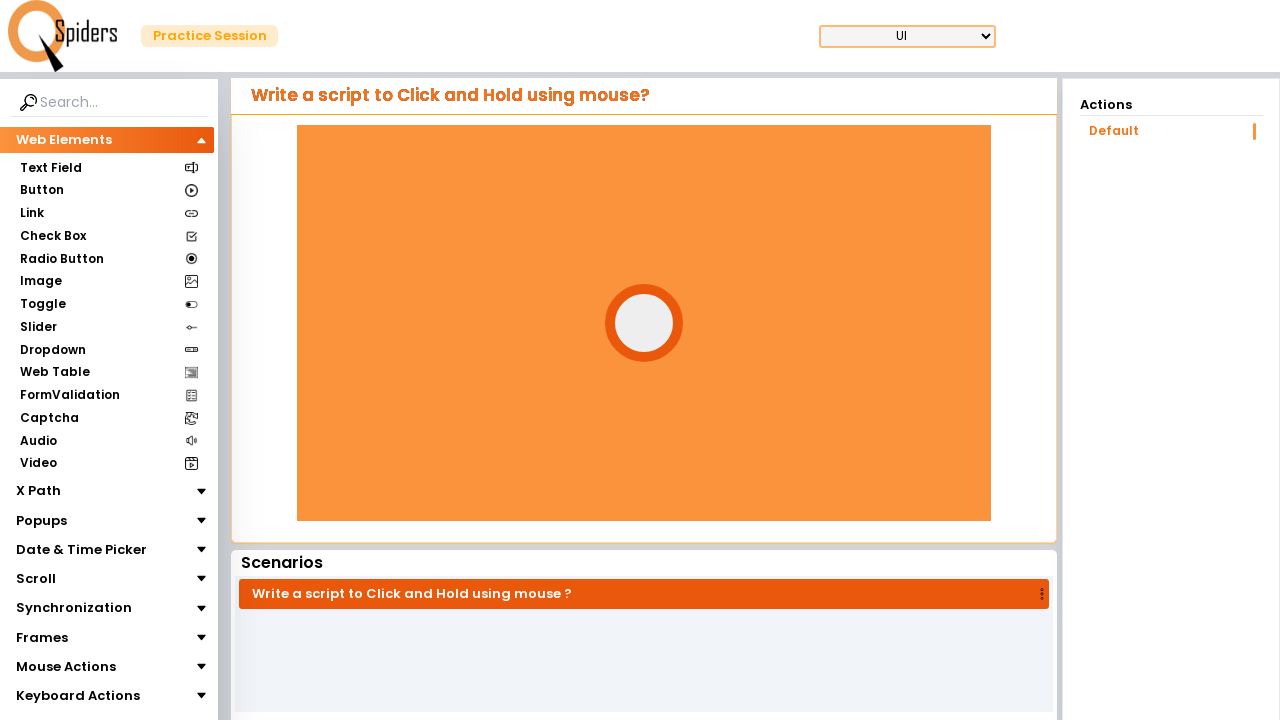

Hovered over the circle element at (644, 323) on #circle
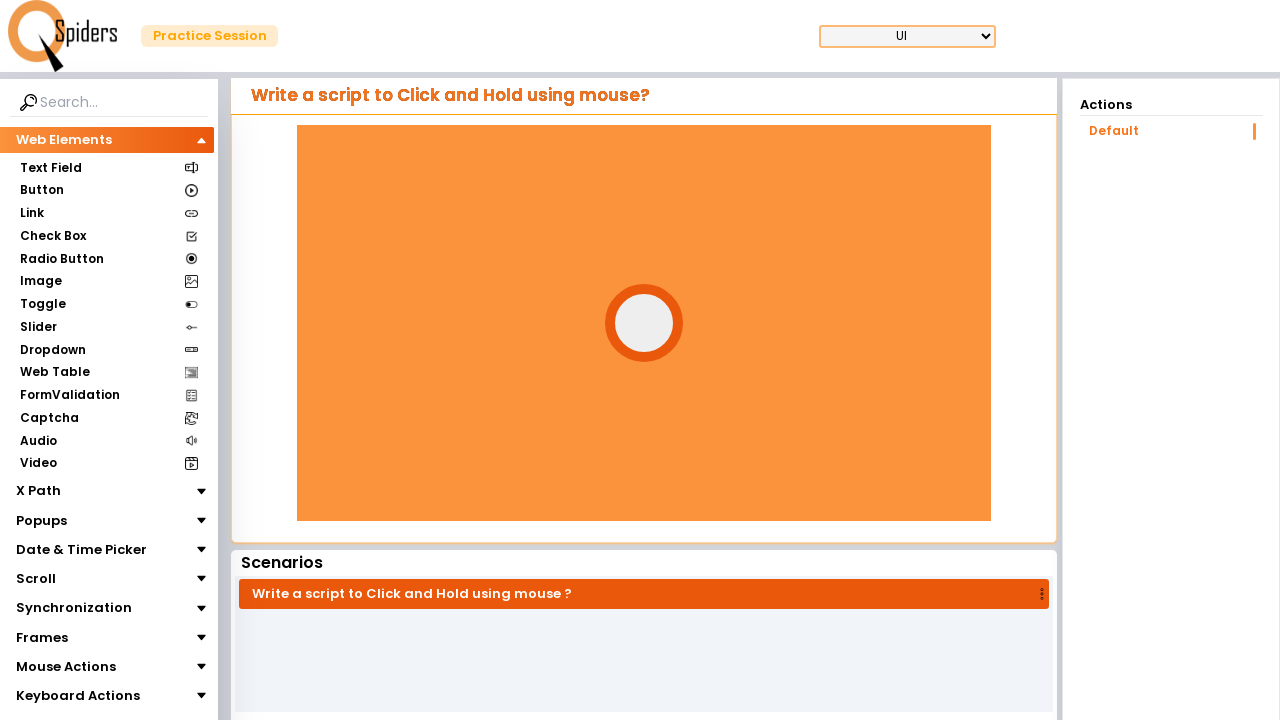

Pressed mouse button down on circle element at (644, 323)
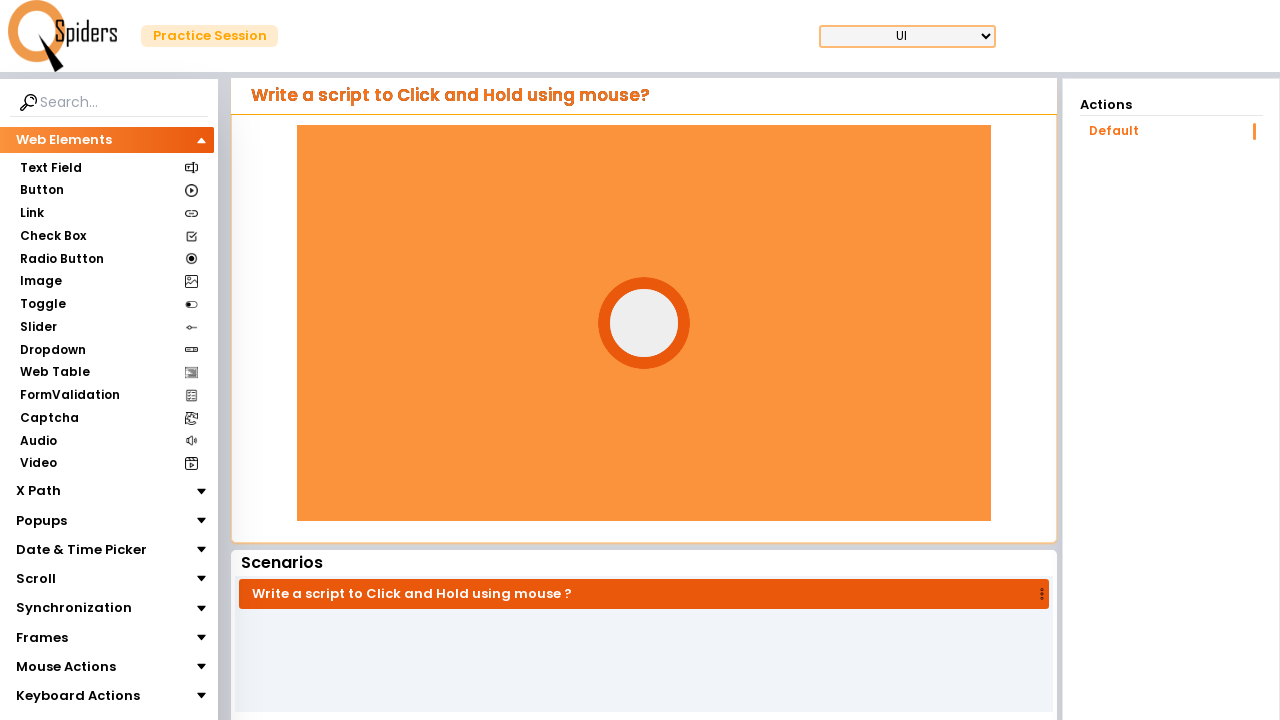

Held mouse button for 3 seconds
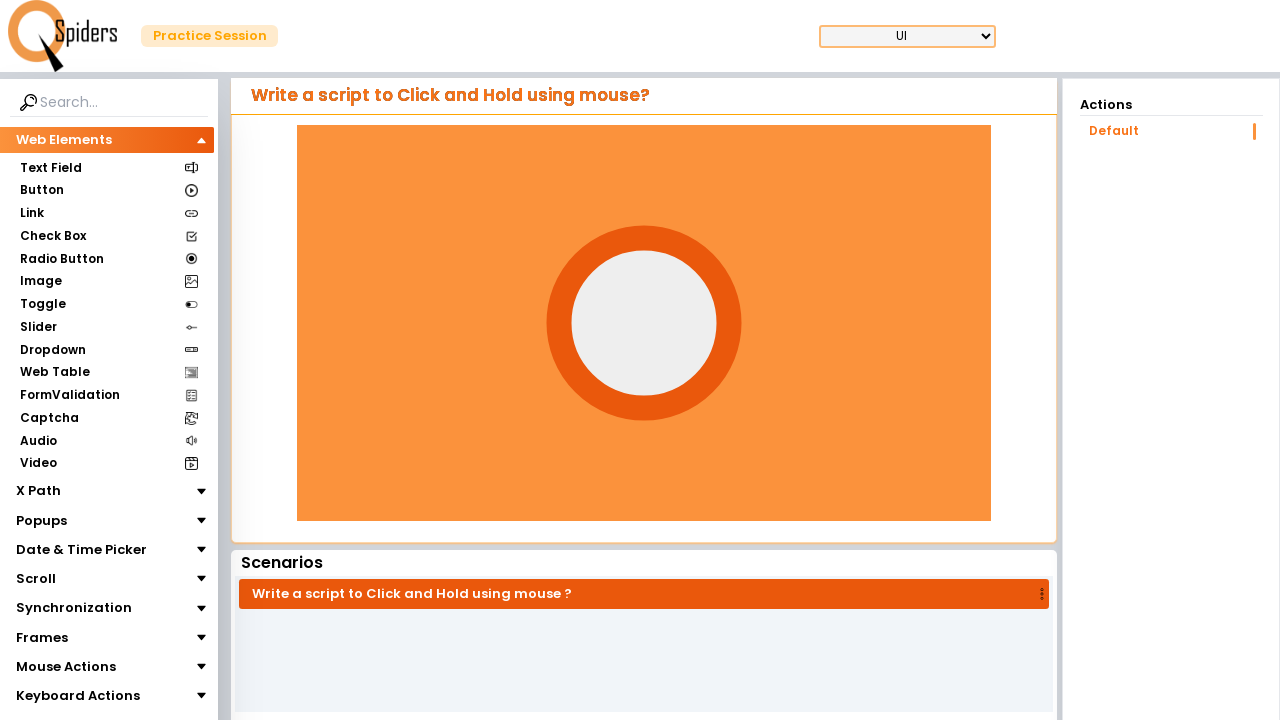

Released mouse button from circle element at (644, 323)
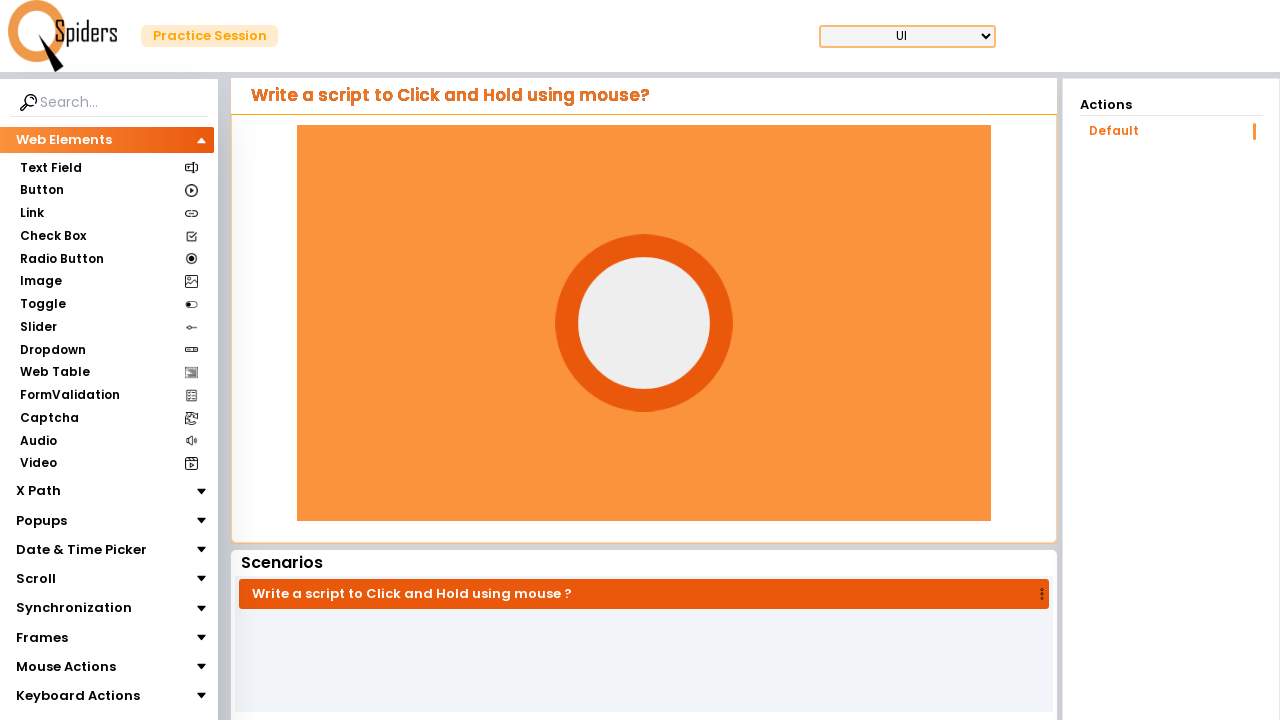

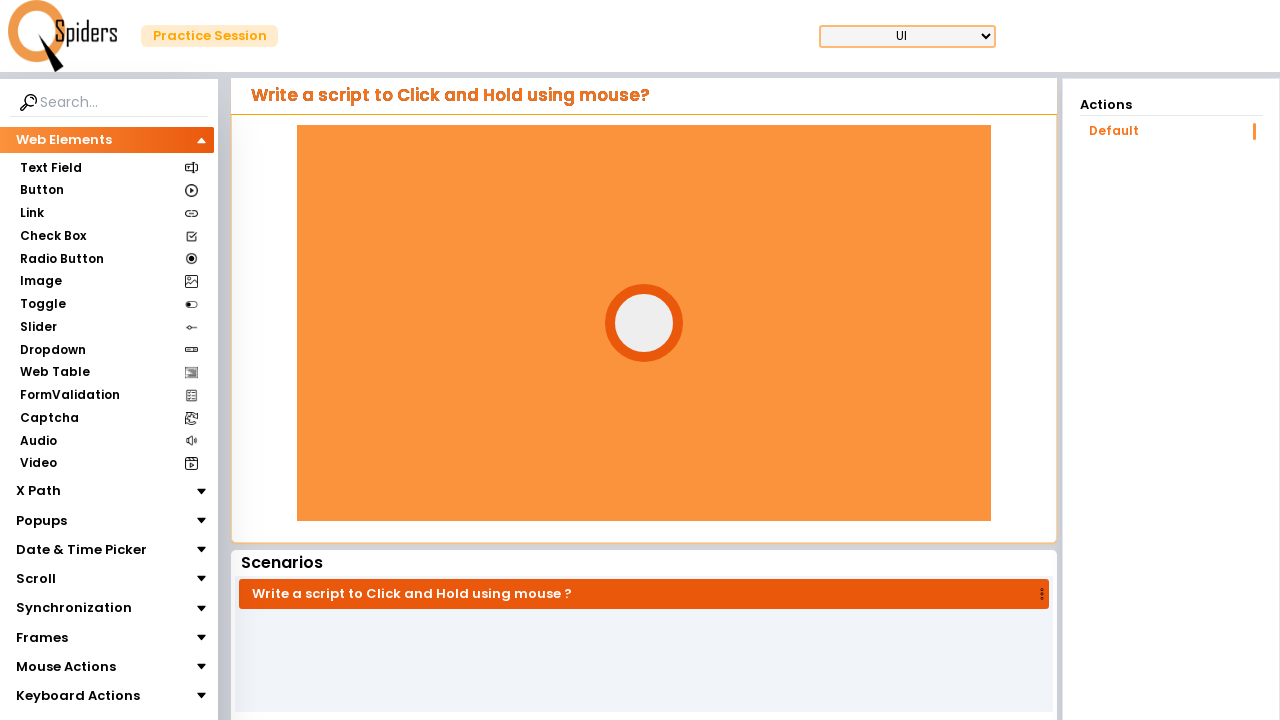